Tests file download functionality by clicking on a dummy.txt file link and verifying the download

Starting URL: https://the-internet.herokuapp.com/download

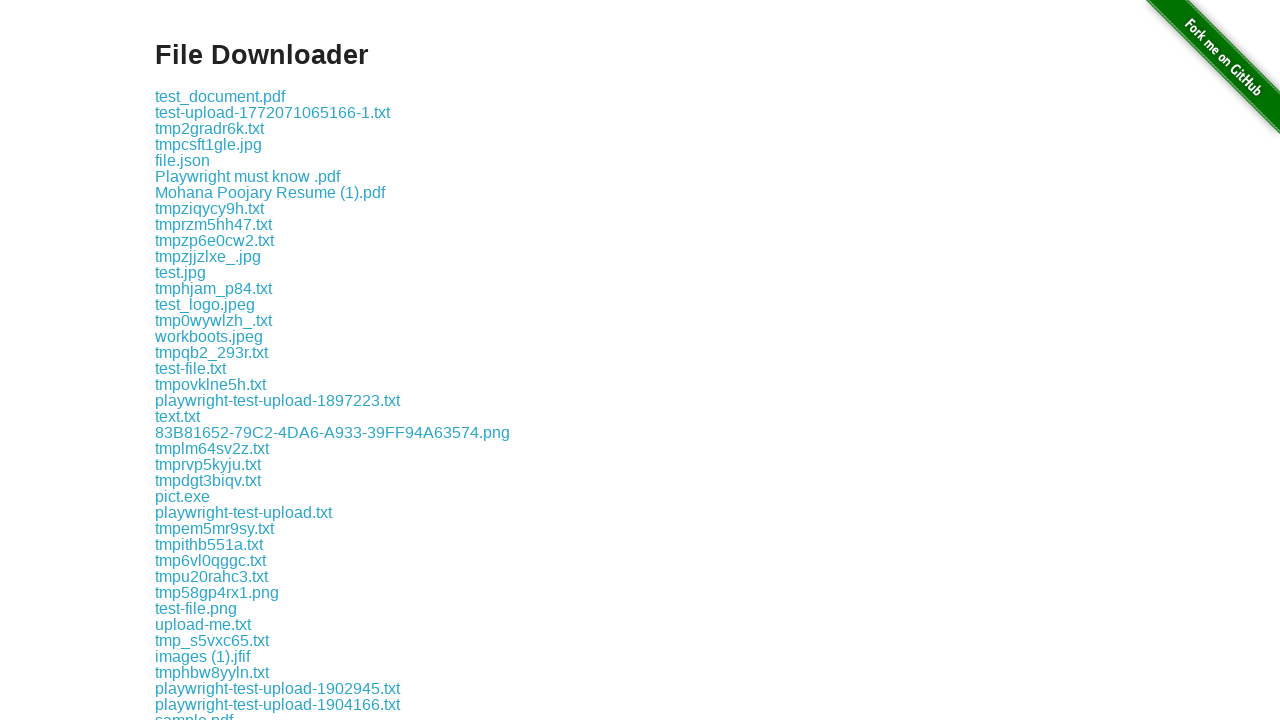

Clicked on dummy.txt link to initiate download at (190, 639) on text='dummy.txt'
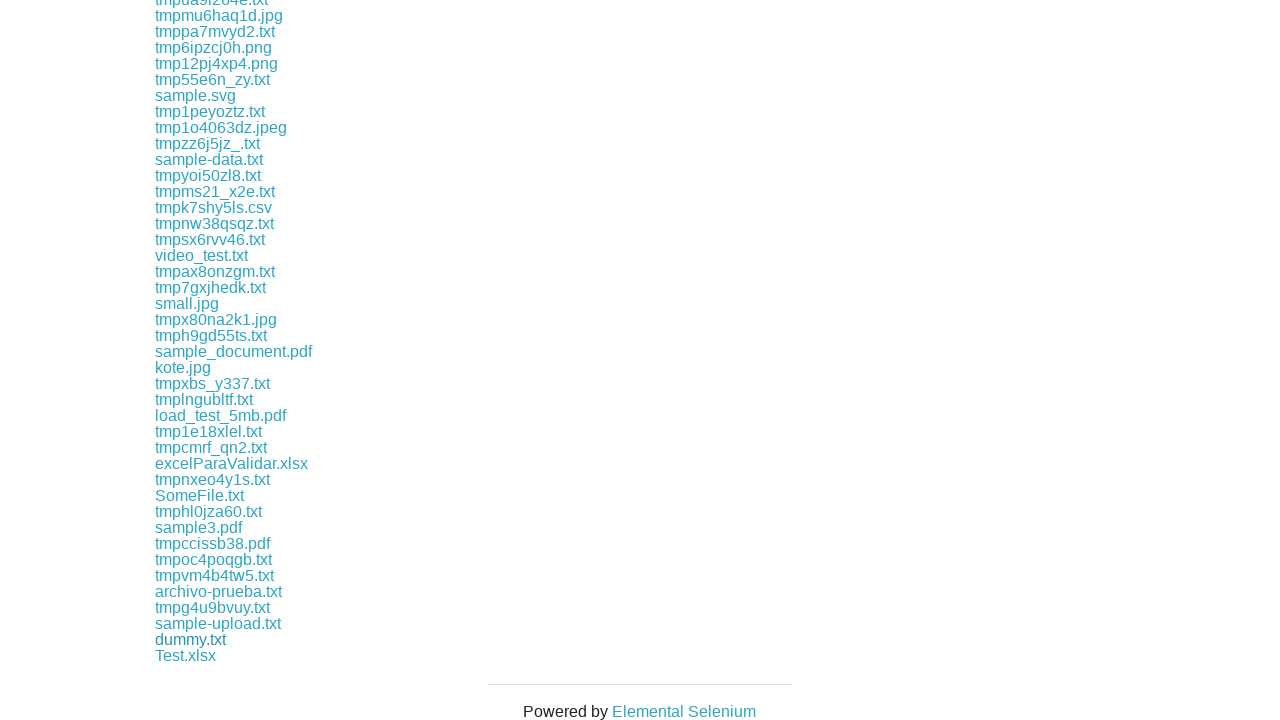

Clicked dummy.txt link and waited for download to complete at (190, 639) on text='dummy.txt'
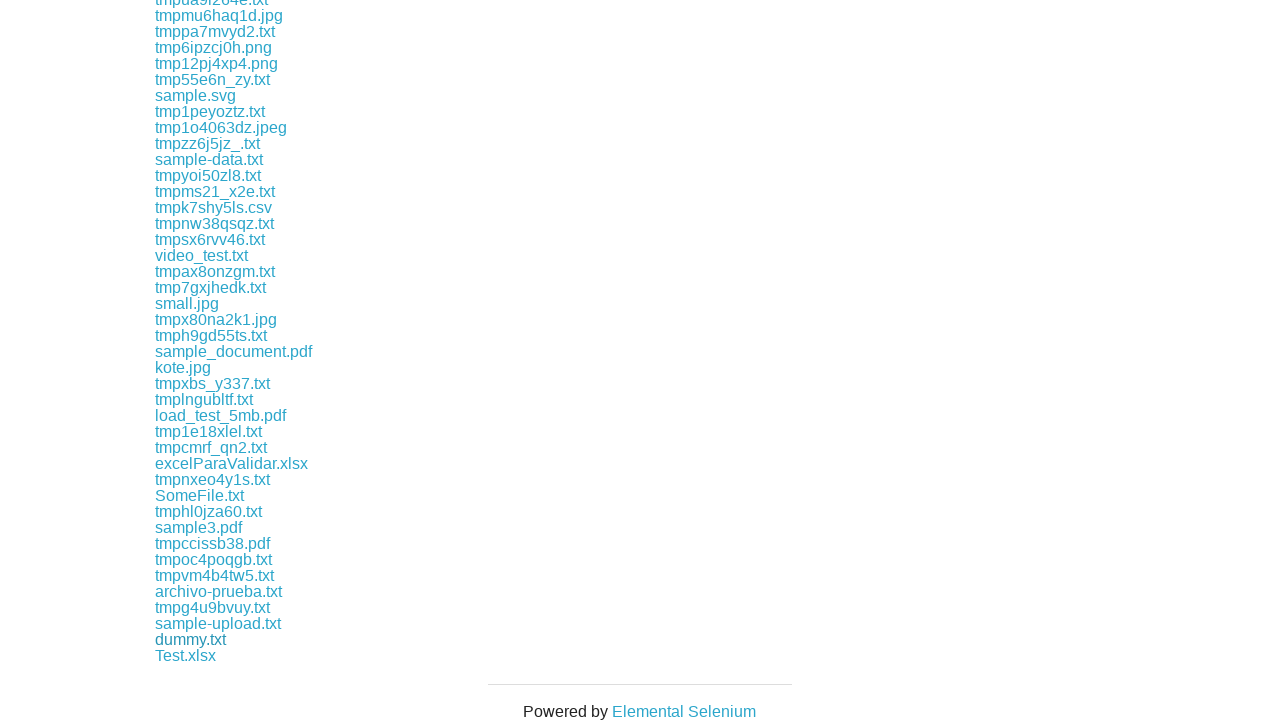

Verified that download completed successfully with no failures
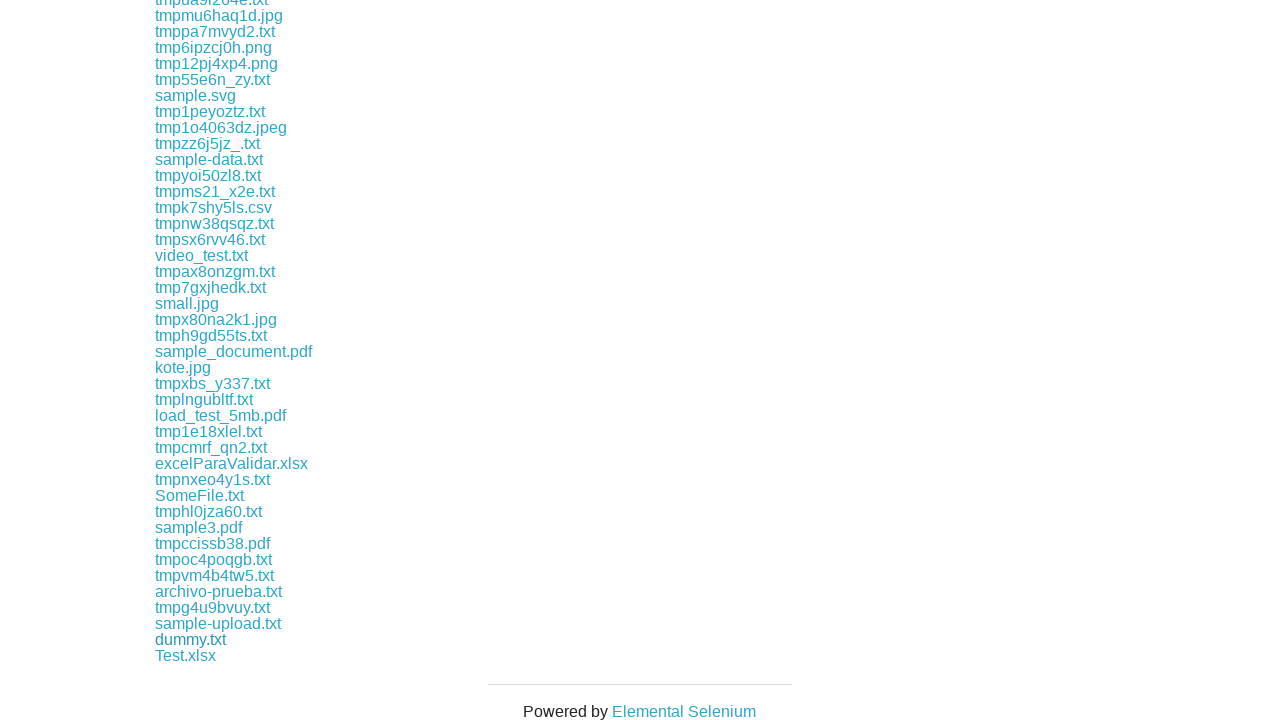

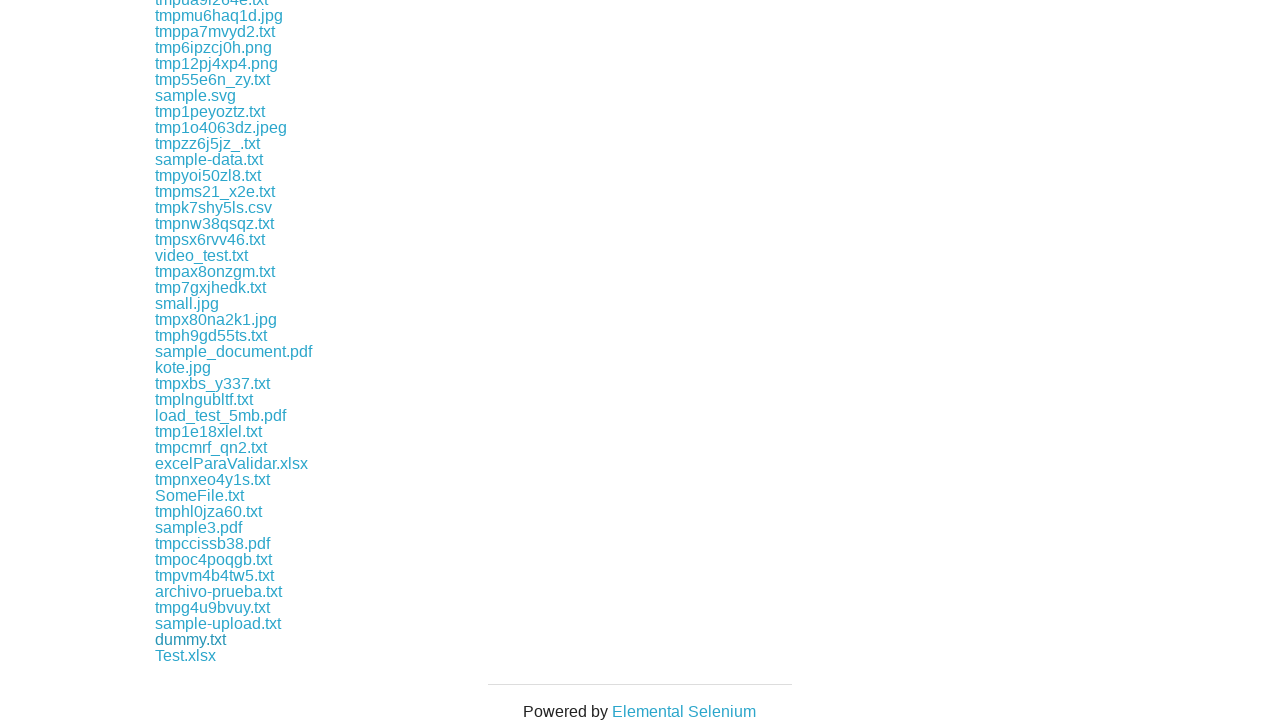